Tests hover functionality by navigating to the hovers page, hovering over an avatar element, and verifying the caption becomes visible

Starting URL: https://the-internet.herokuapp.com/

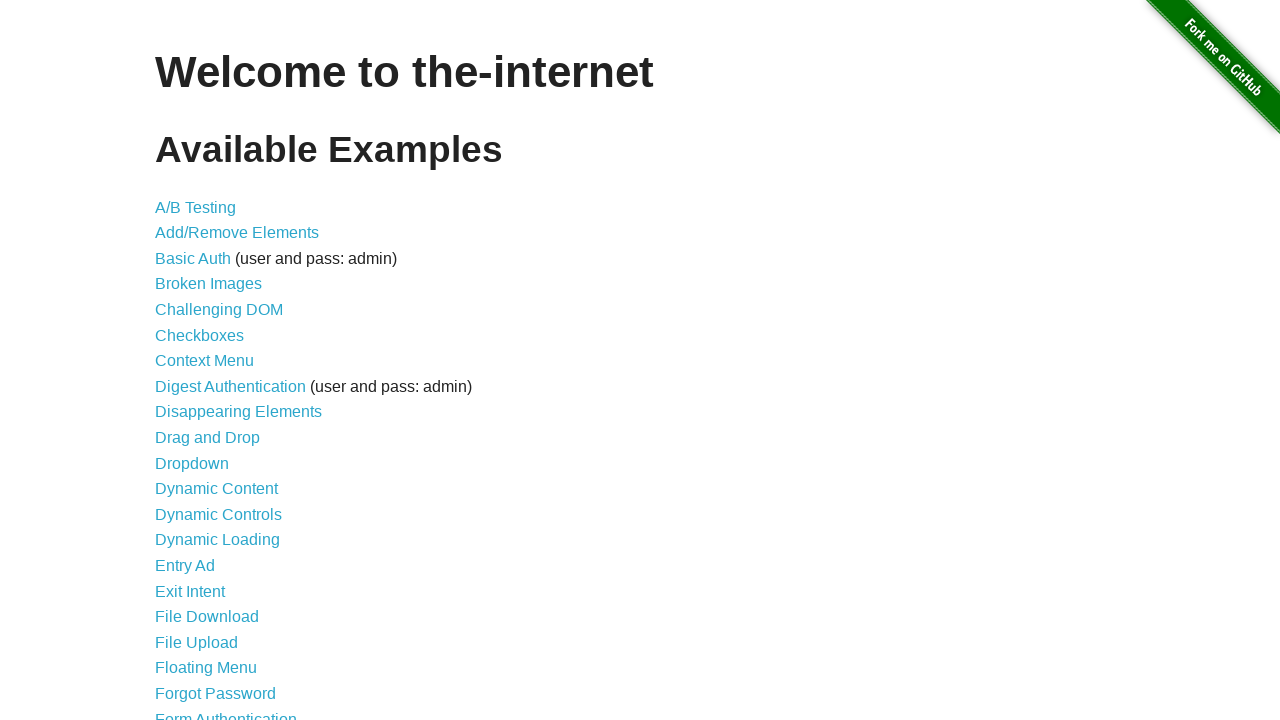

Clicked on the hovers link at (180, 360) on a[href='/hovers']
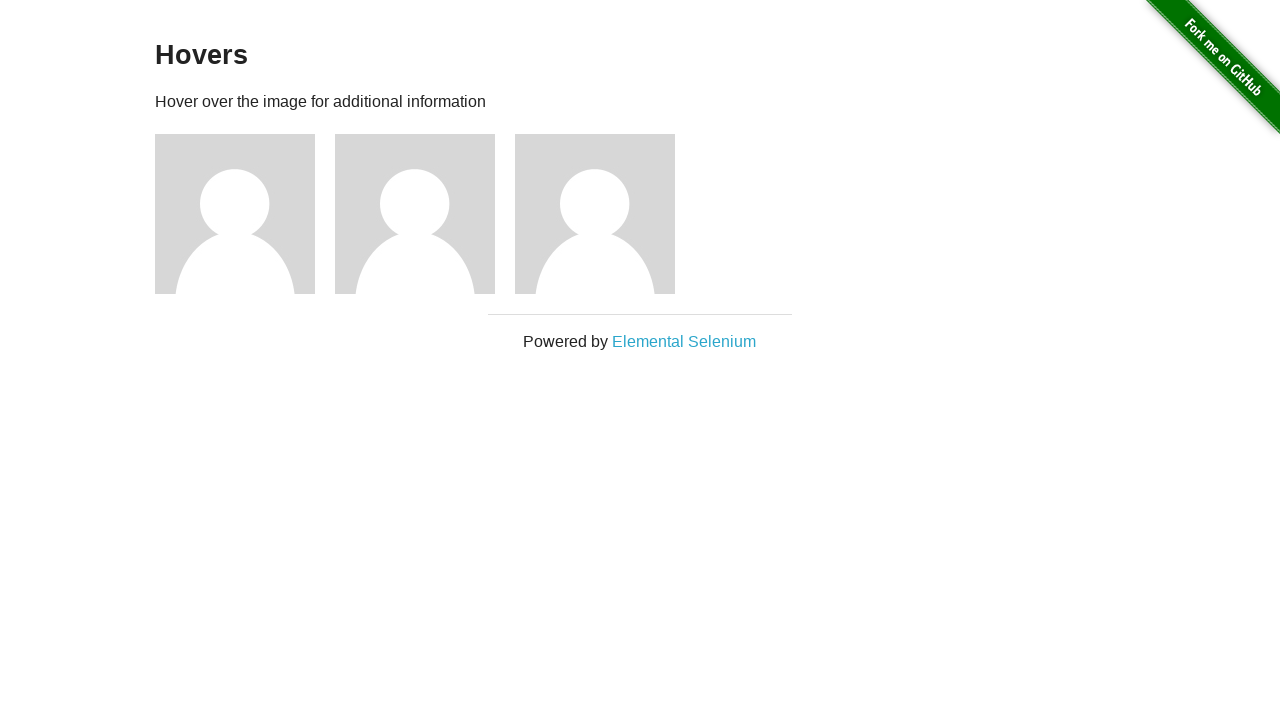

Hovered over the first figure element at (245, 214) on .figure
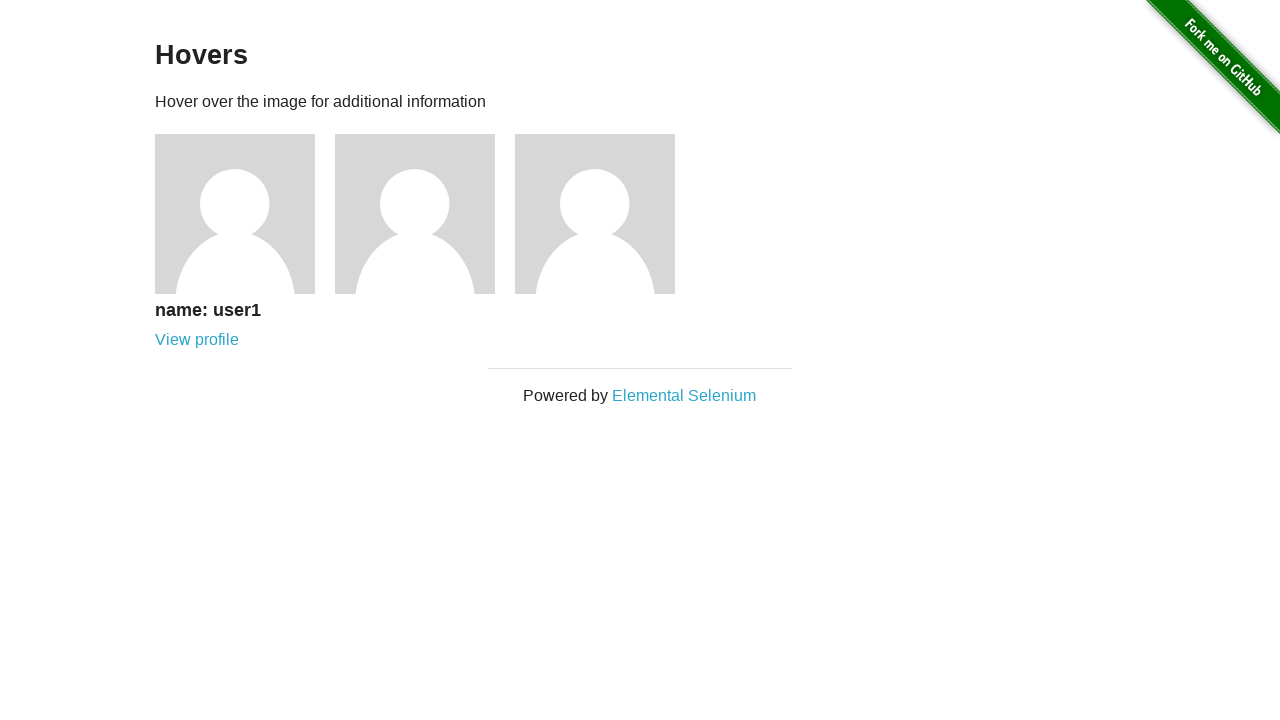

Caption became visible after hovering
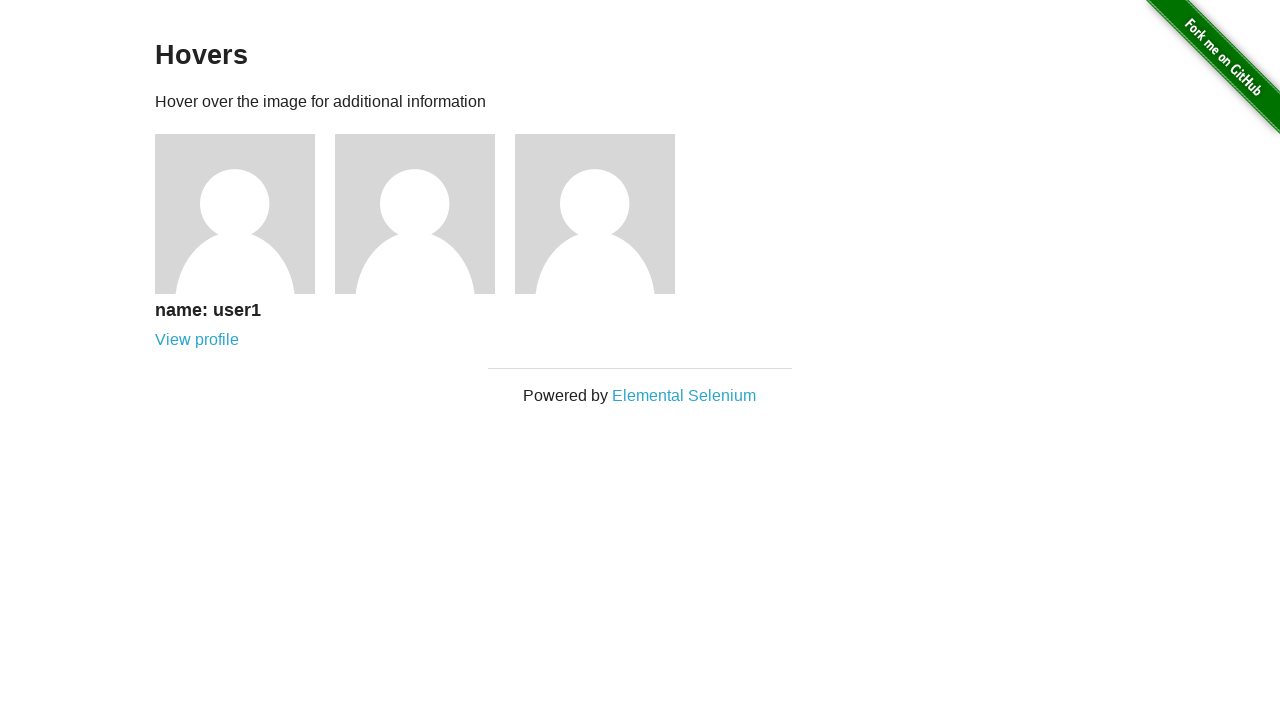

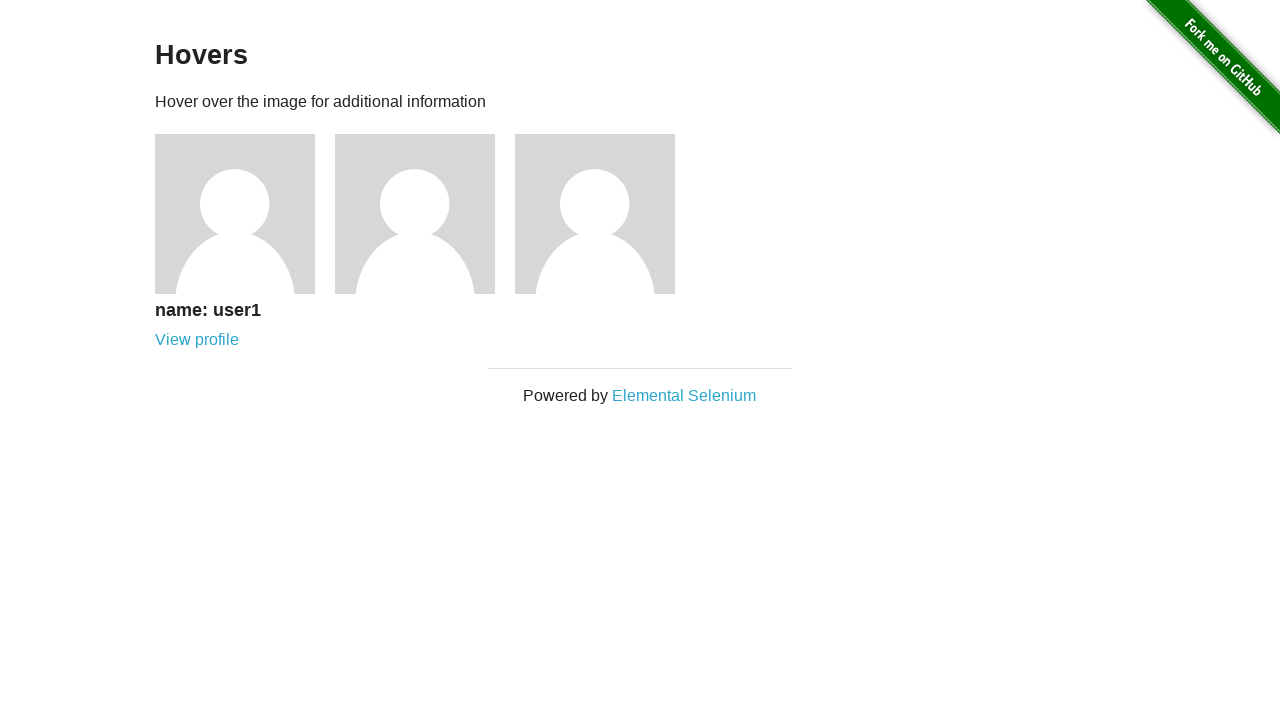